Tests Form button functionality by clicking it from home and form pages, verifying navigation to form.html

Starting URL: http://uitest.duodecadits.com/

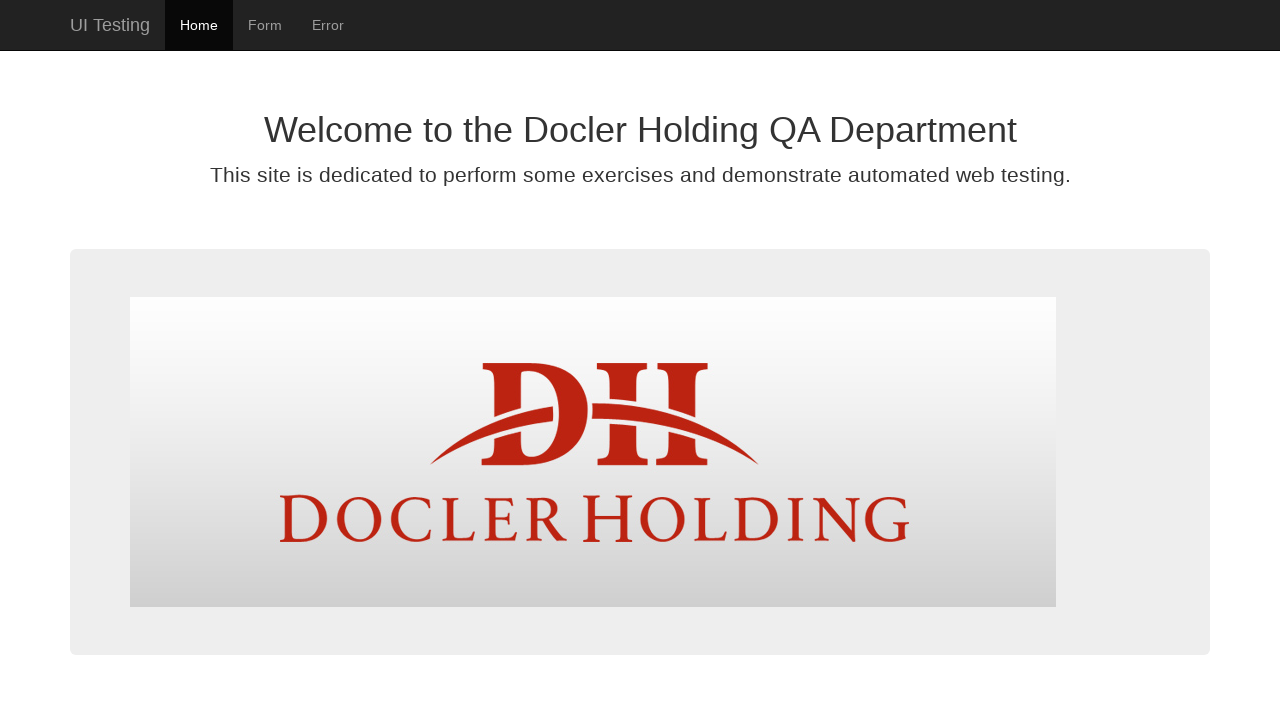

Clicked Form button from home page at (265, 25) on #form
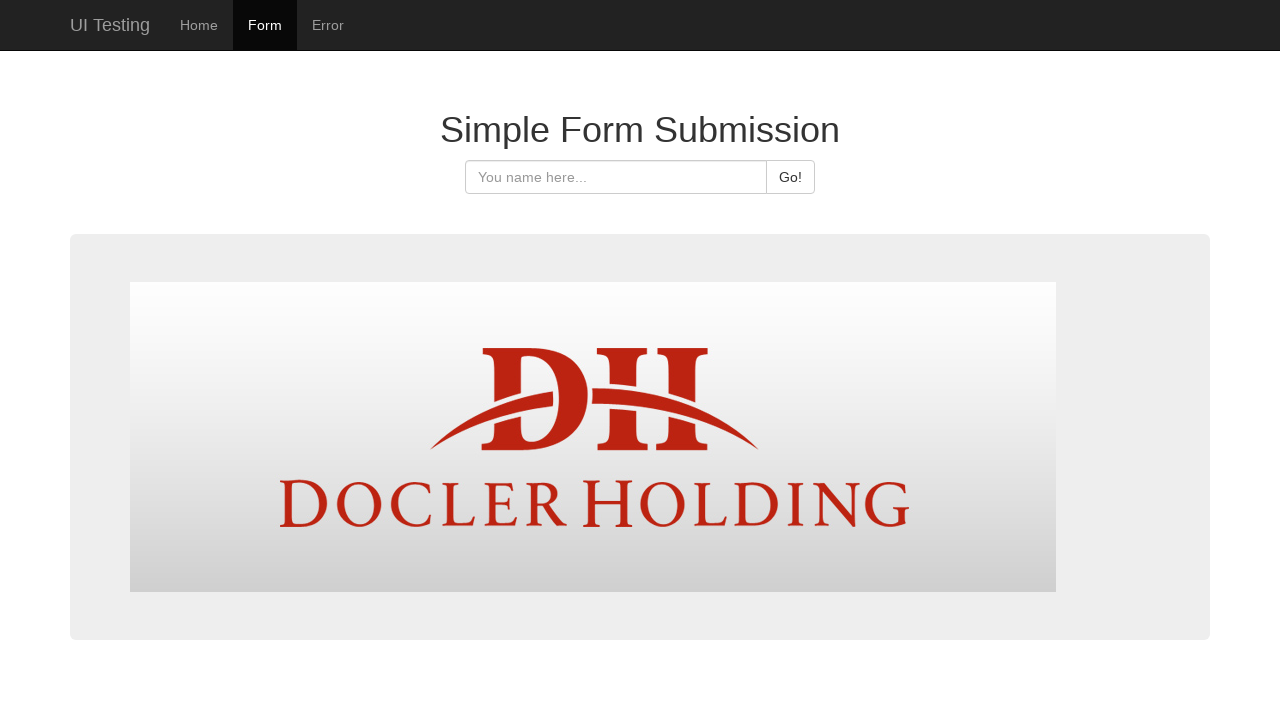

Page load completed after clicking Form button
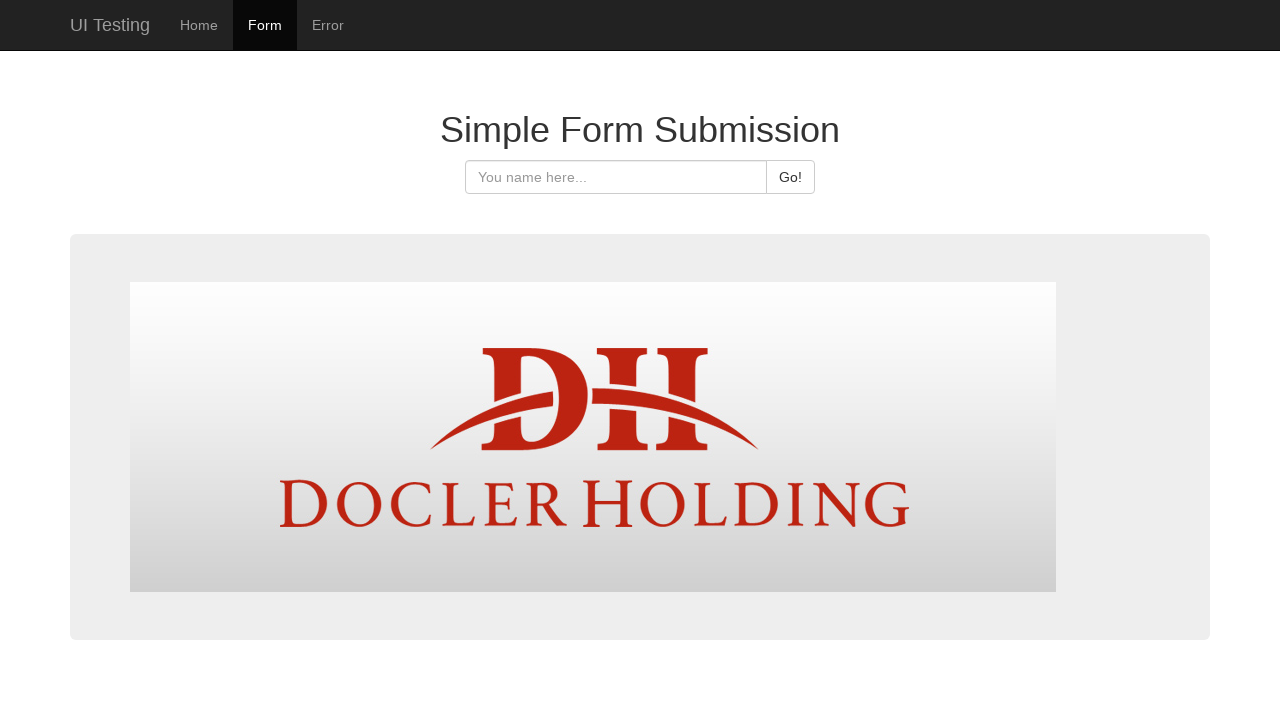

Verified navigation to form.html after clicking Form button from home page
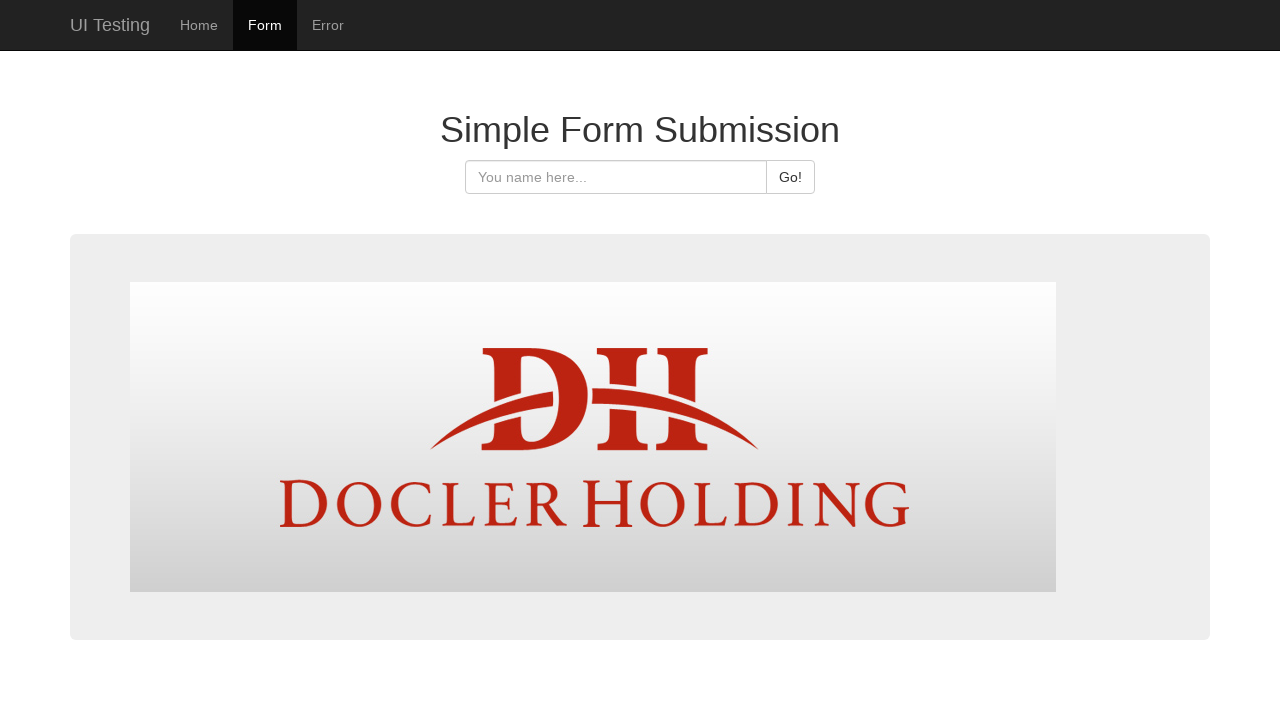

Navigated directly to form.html
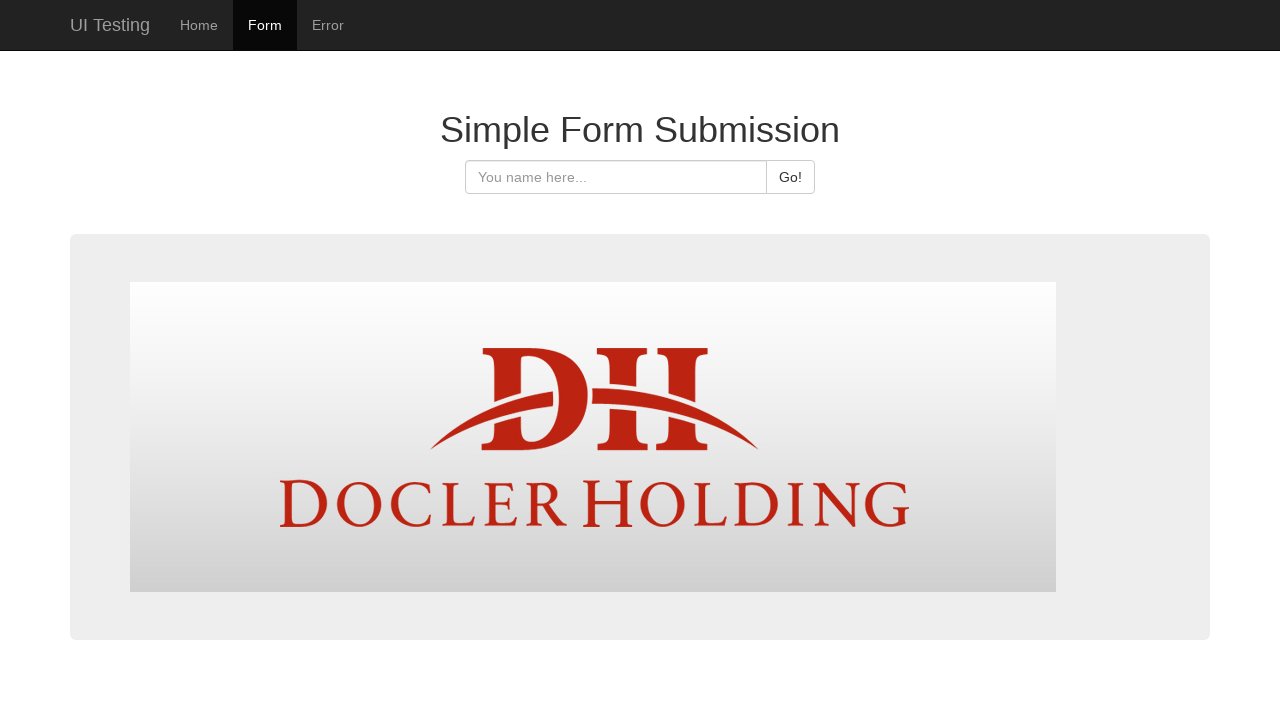

Clicked Form button from form page at (265, 25) on #form
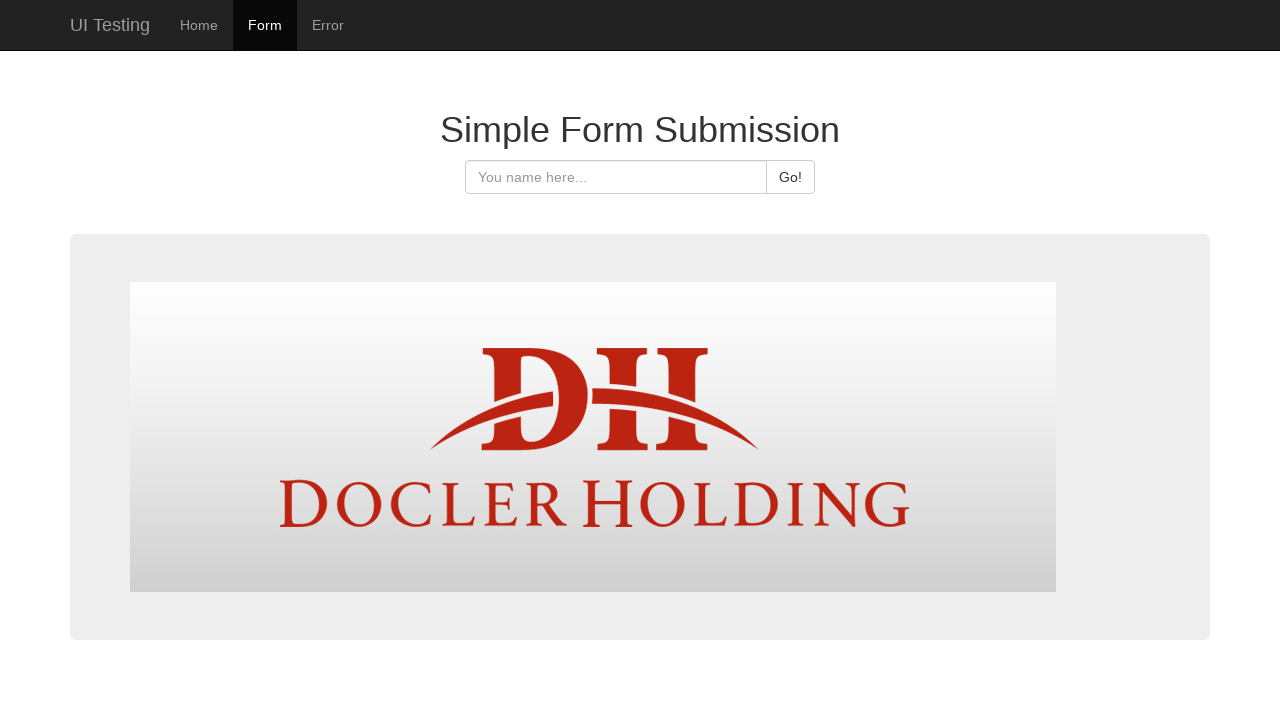

Page load completed after clicking Form button on form page
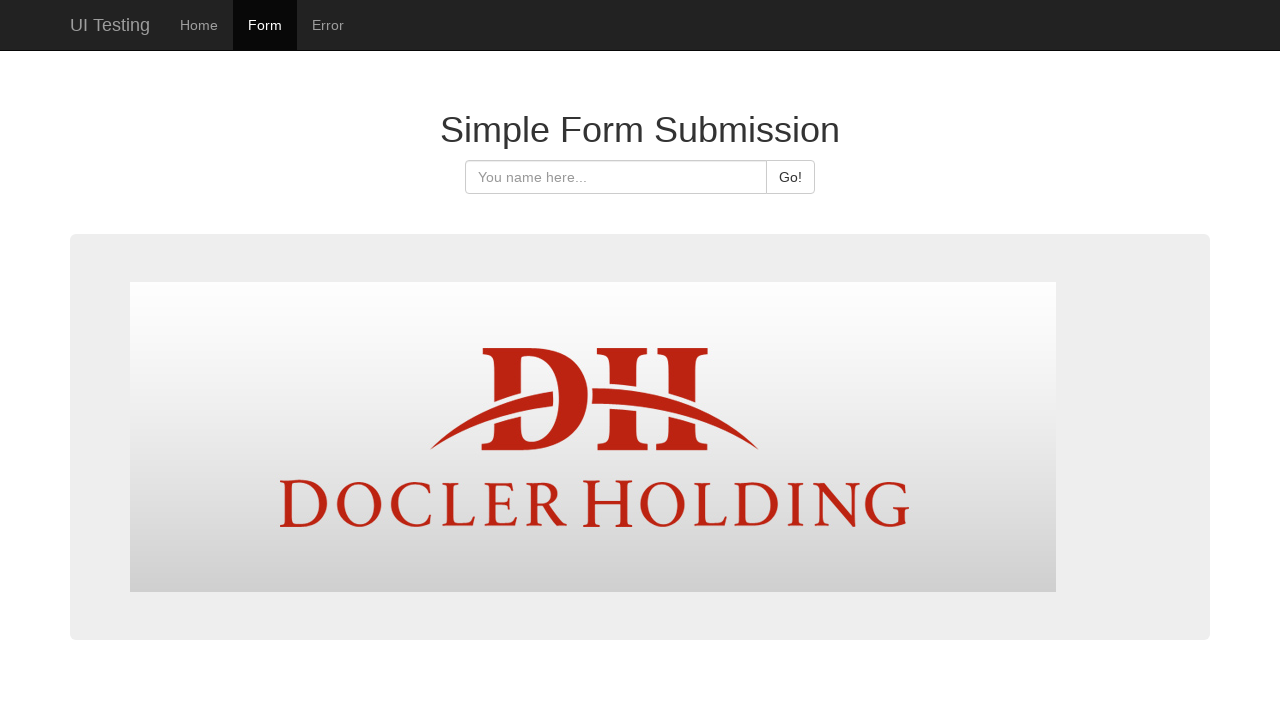

Verified still on form.html after clicking Form button from form page
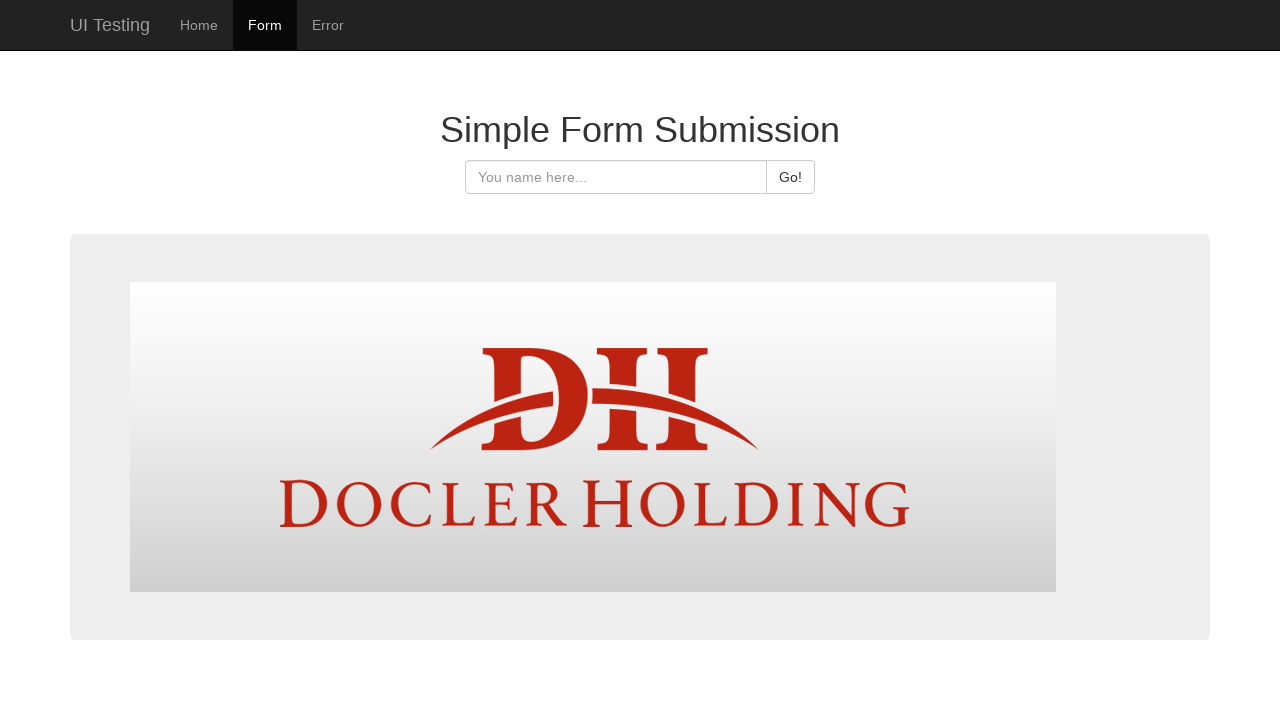

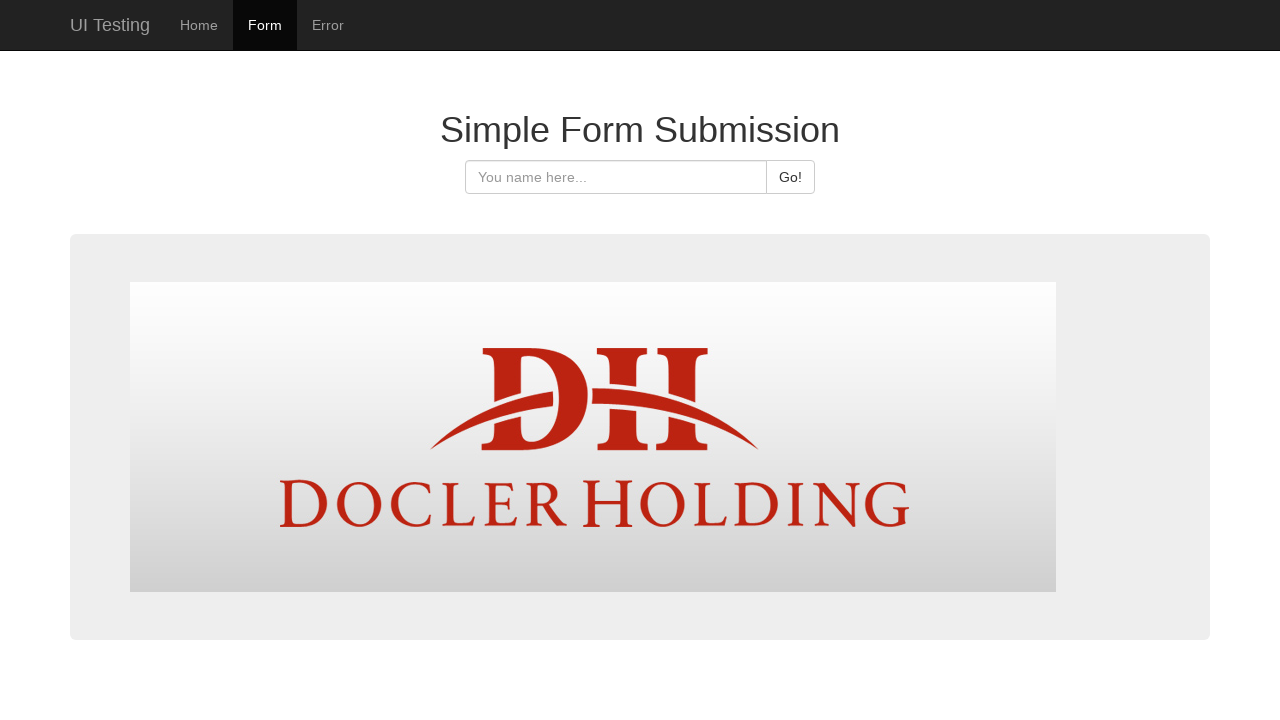